Tests the combined green and blue loading button, verifying multiple loading states transition correctly until both complete

Starting URL: https://kristinek.github.io/site/examples/loading_color

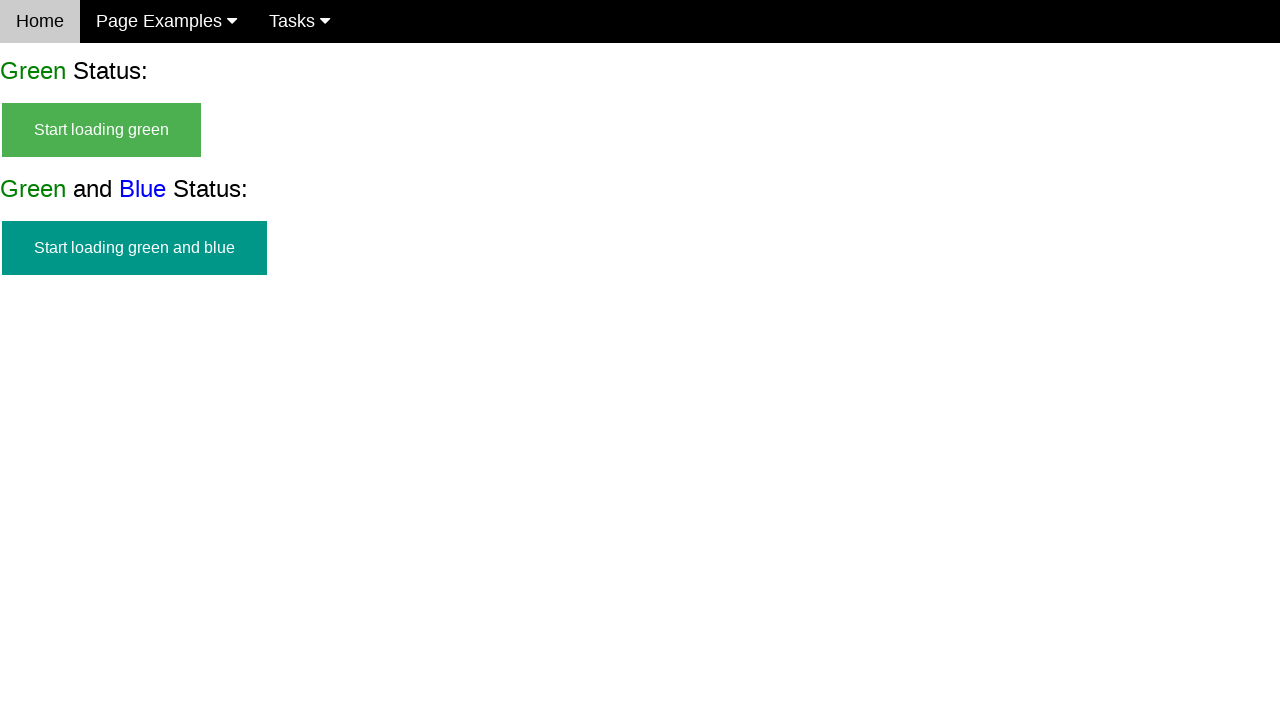

Start green and blue button appeared and is visible
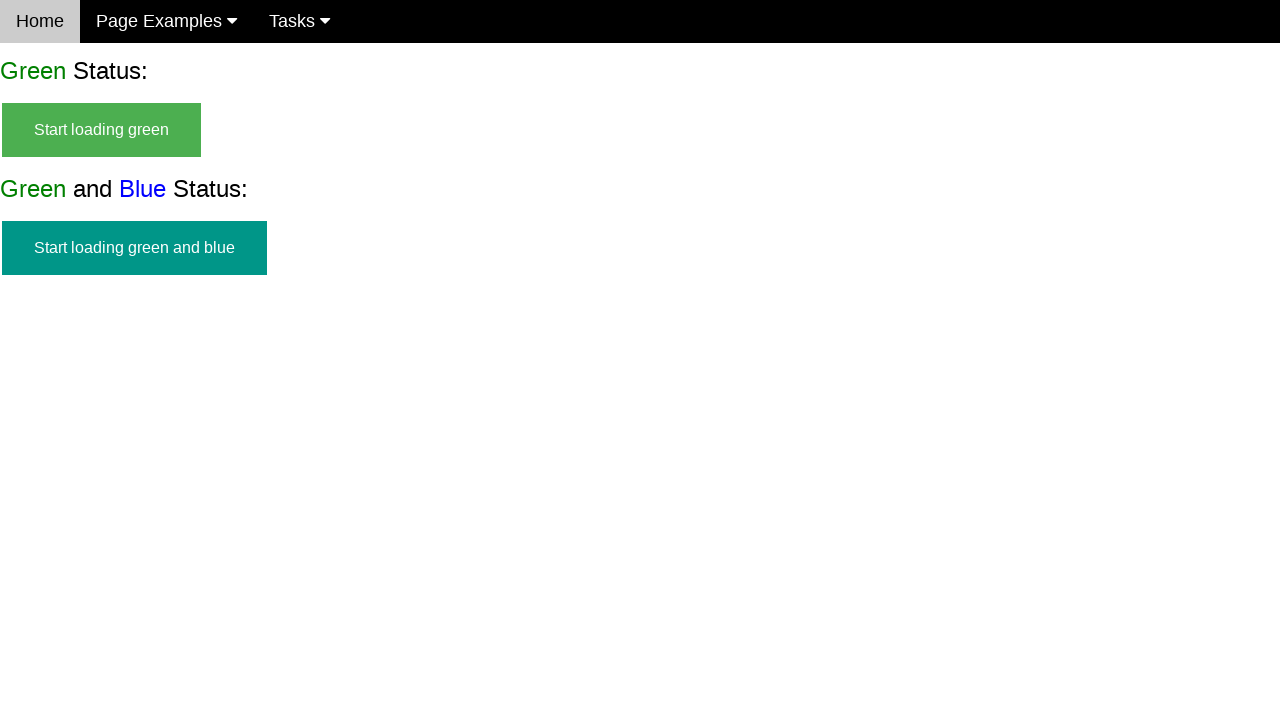

Clicked start green and blue button at (134, 248) on #start_green_and_blue
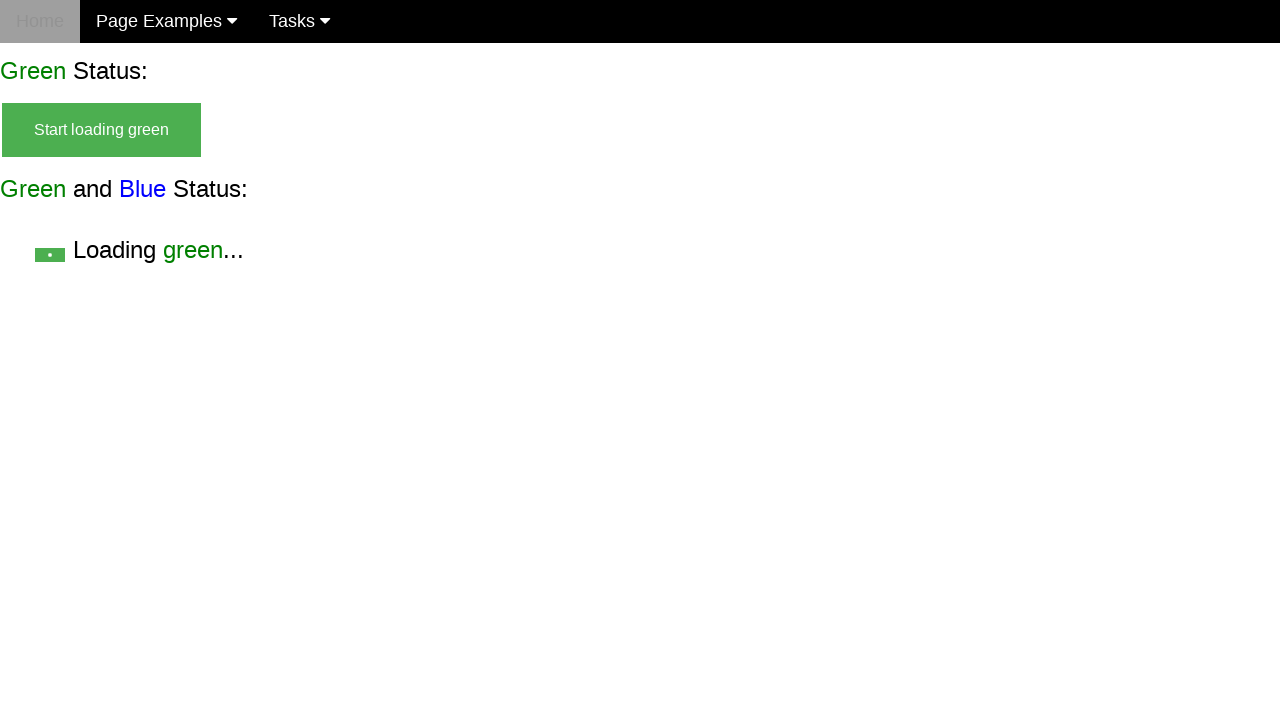

Verified start button is hidden
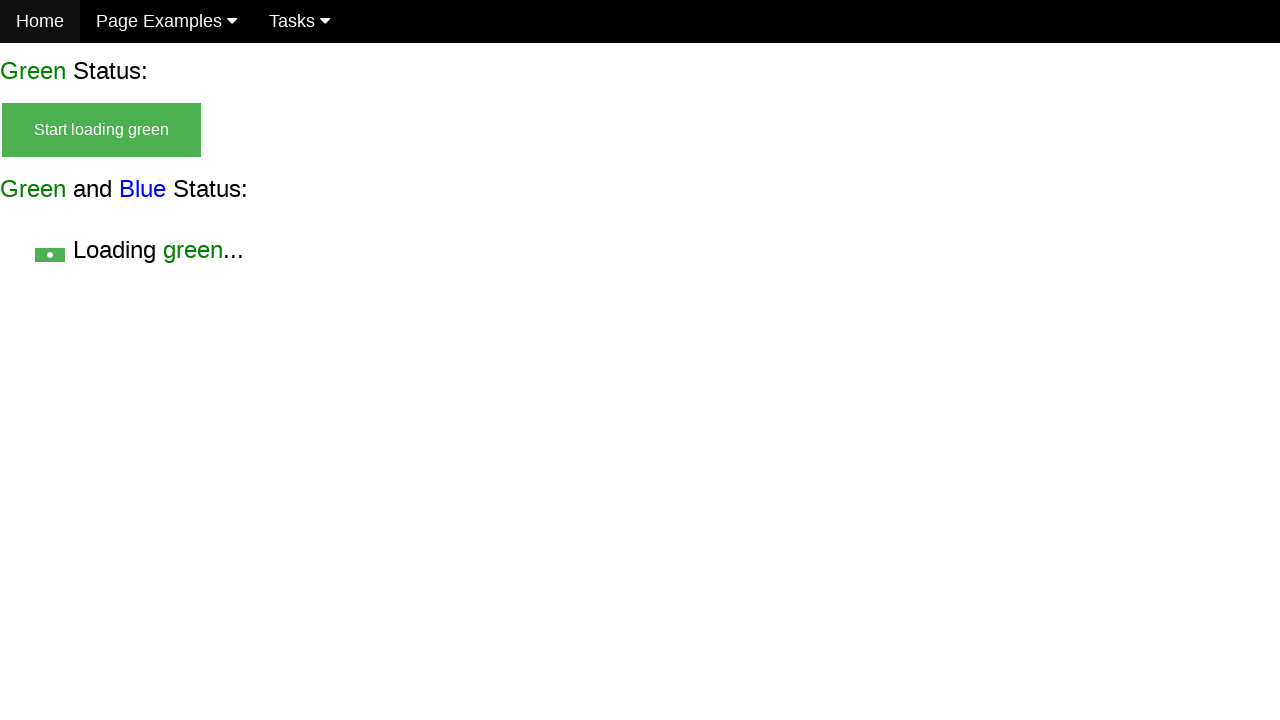

Verified loading green state is visible
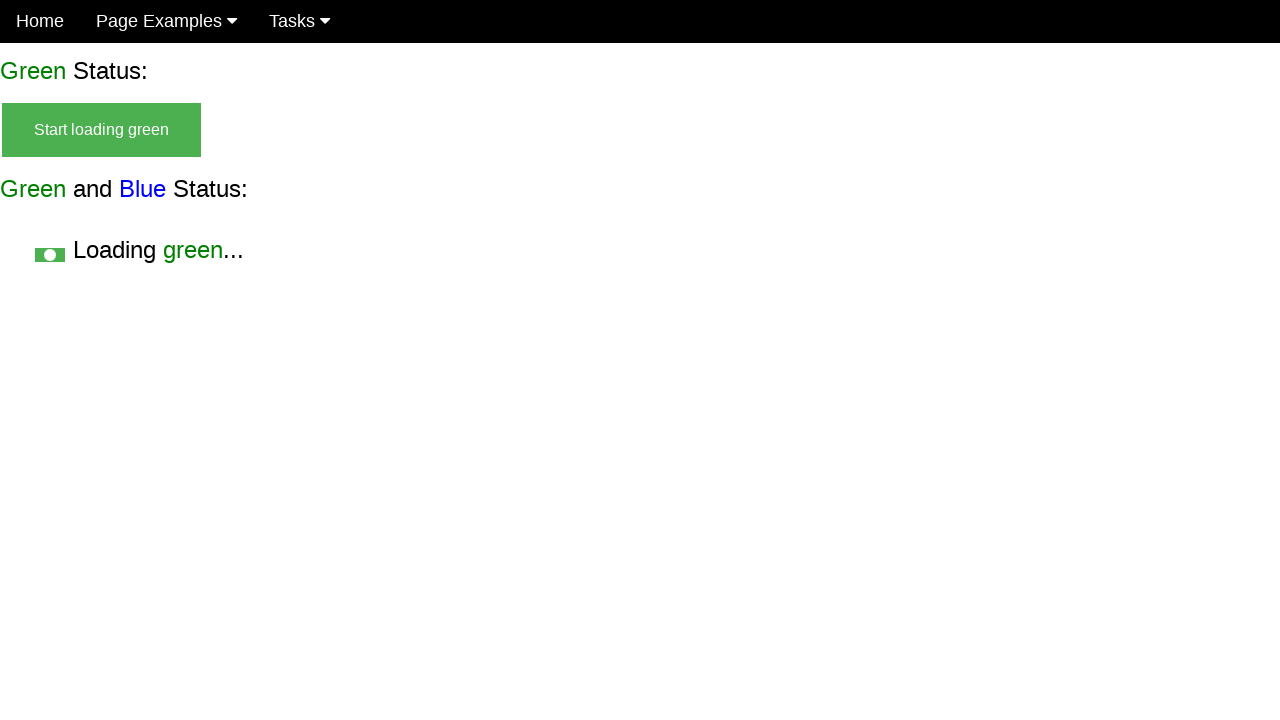

Loading green with blue state appeared
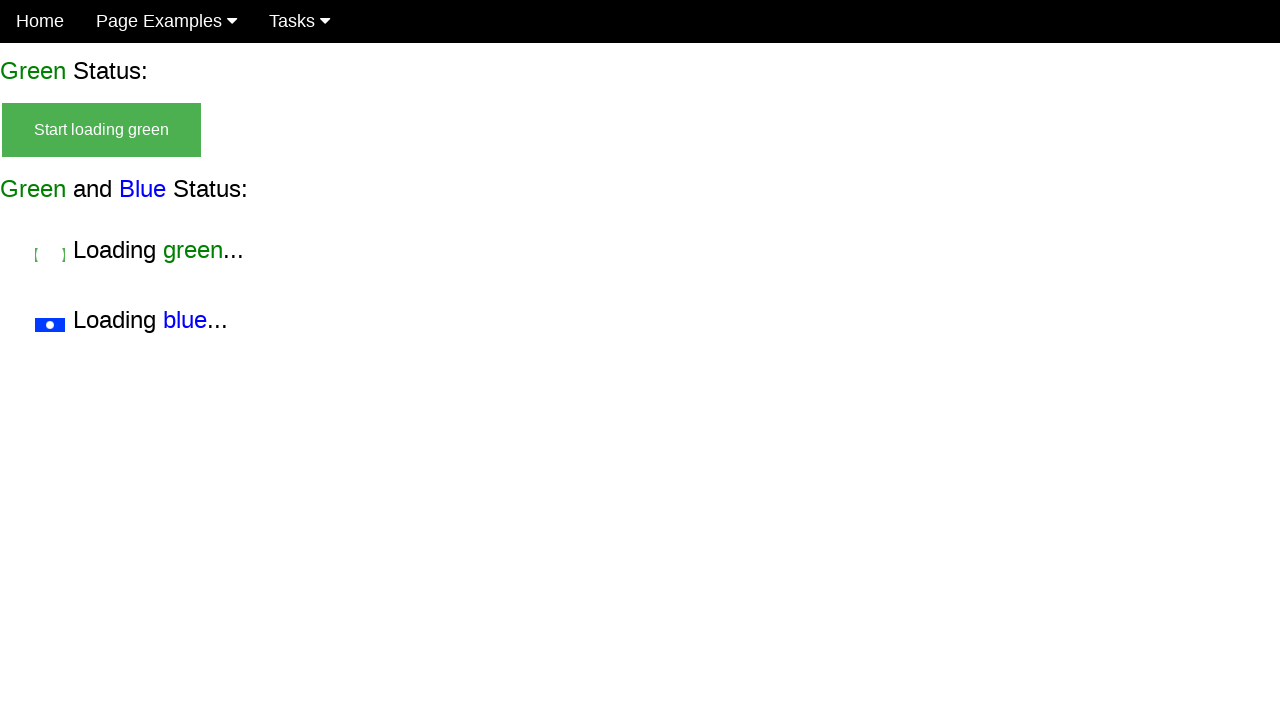

Verified start button remains hidden
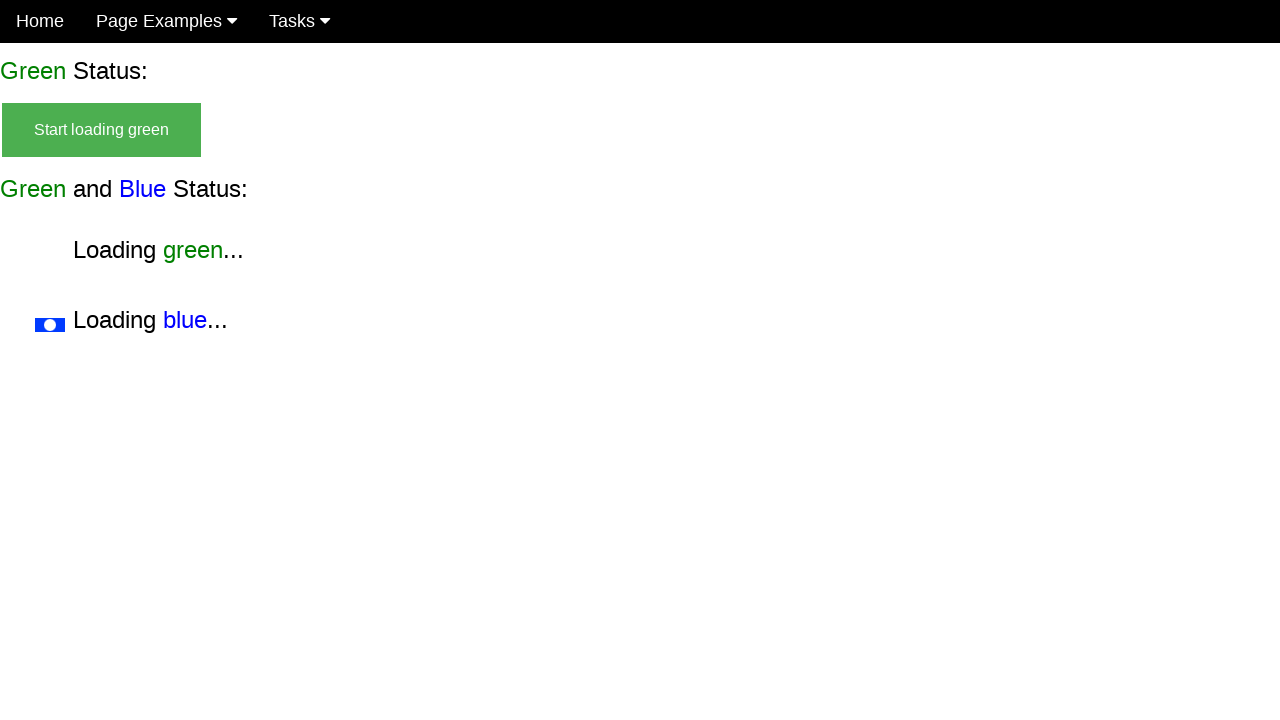

Verified loading green state is still visible
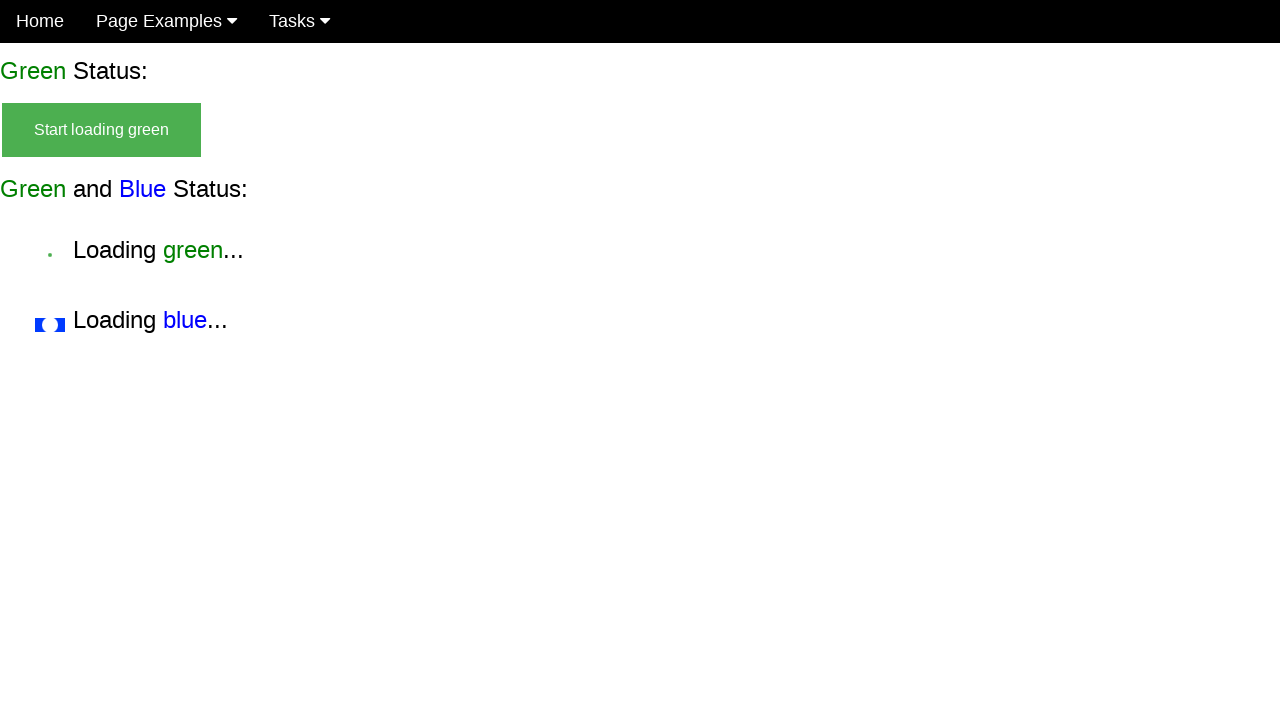

Verified loading green with blue state is visible
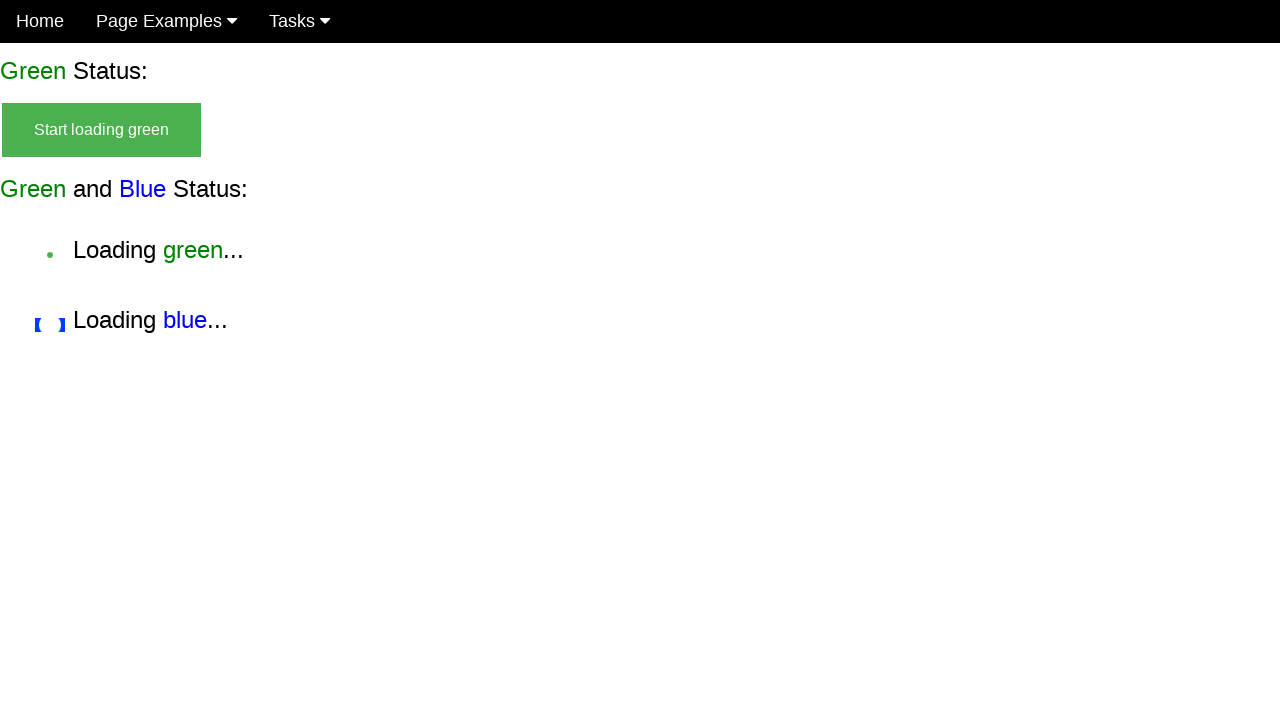

Loading blue without green state appeared
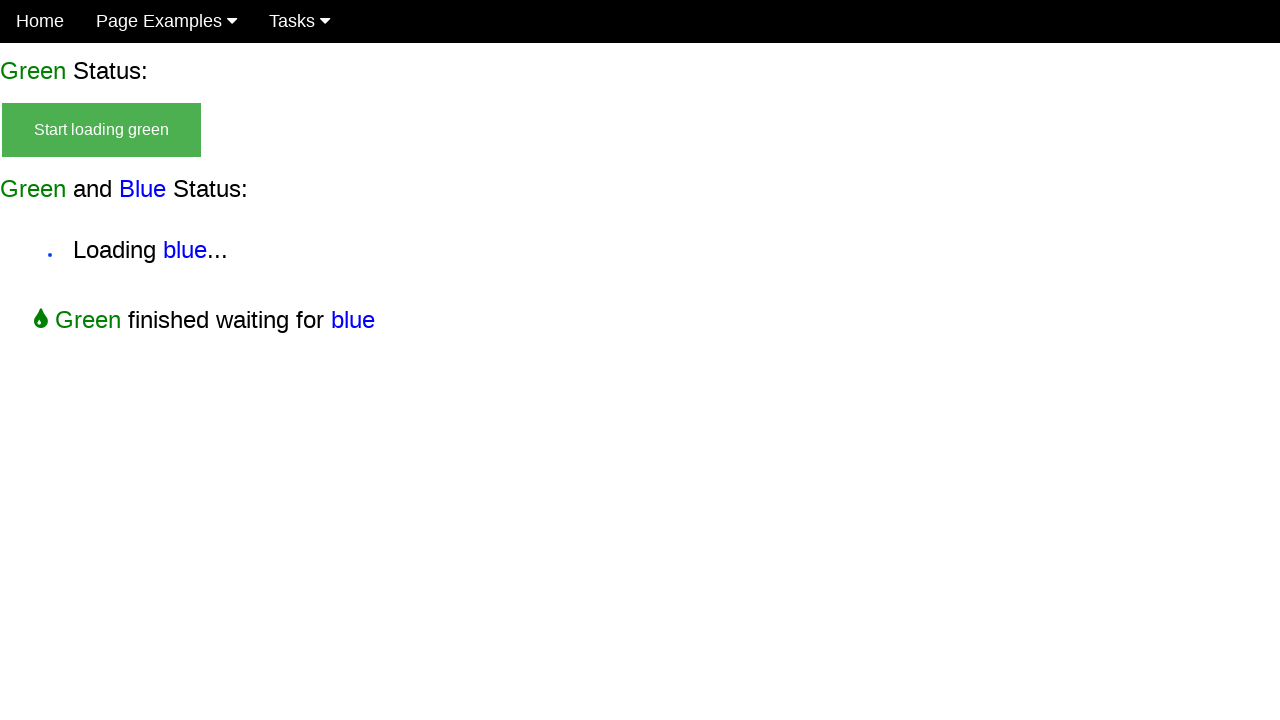

Verified start button remains hidden
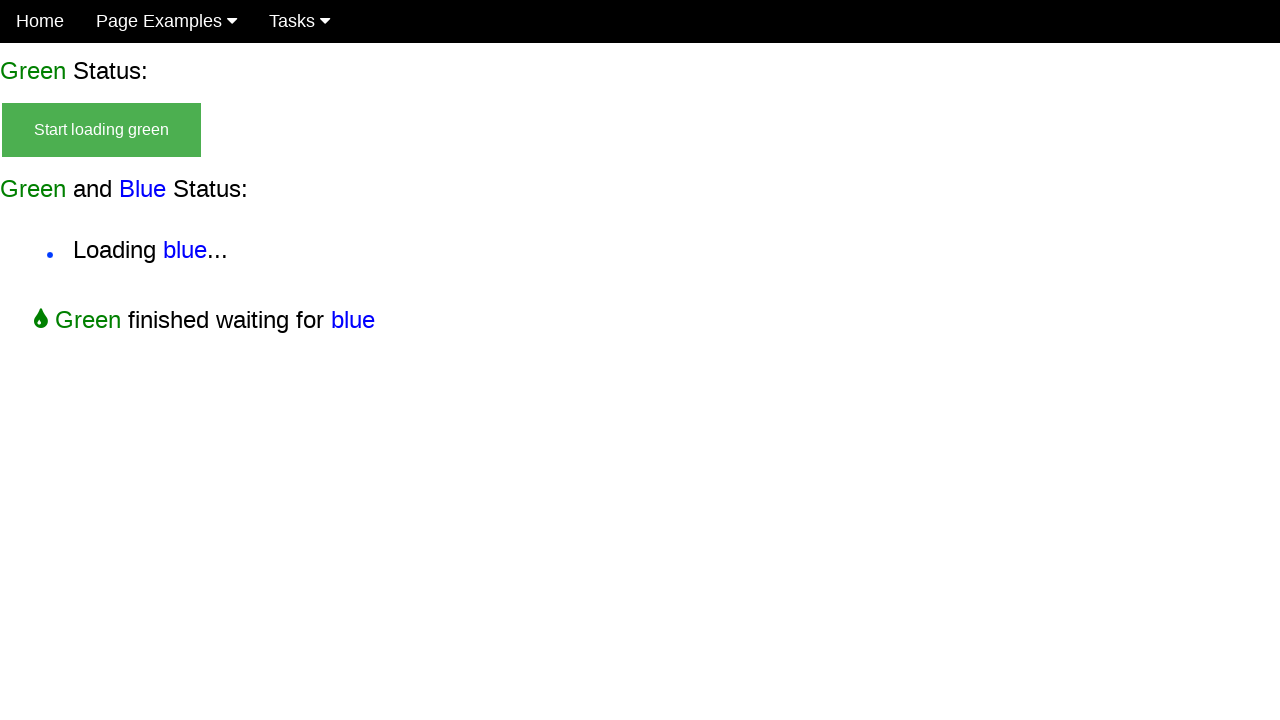

Verified loading green state is no longer visible
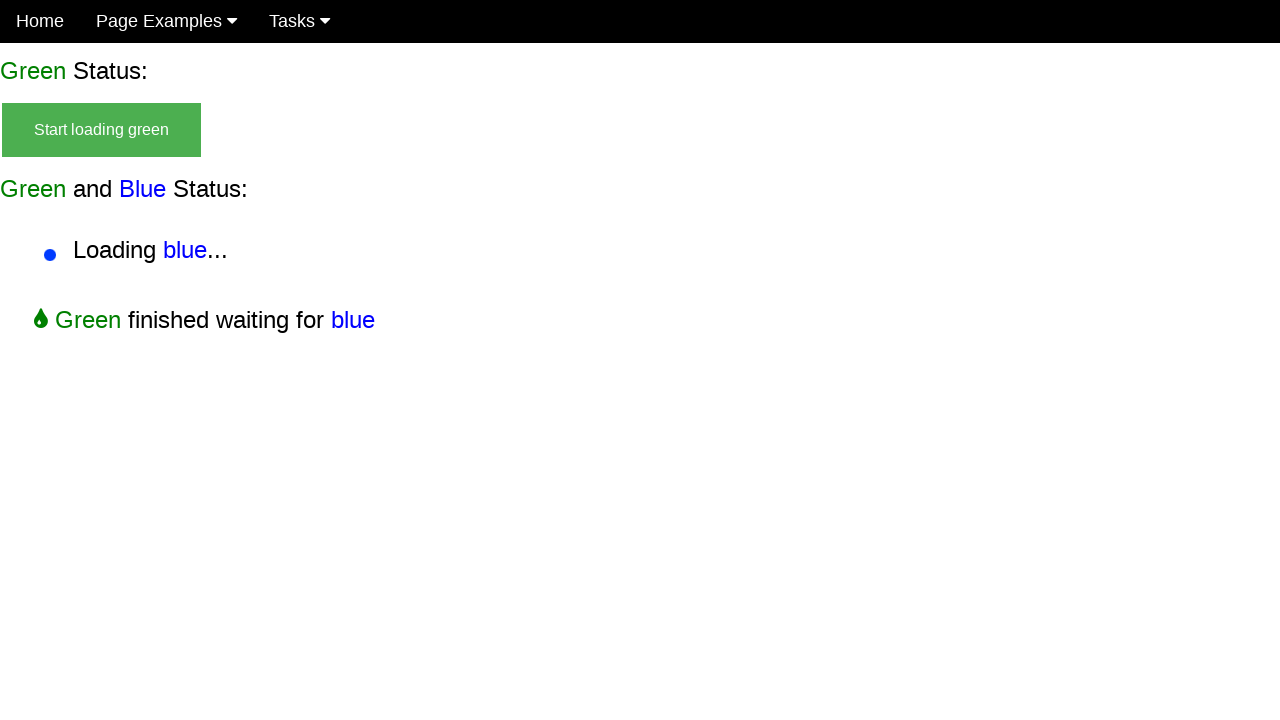

Verified loading green with blue state is still visible
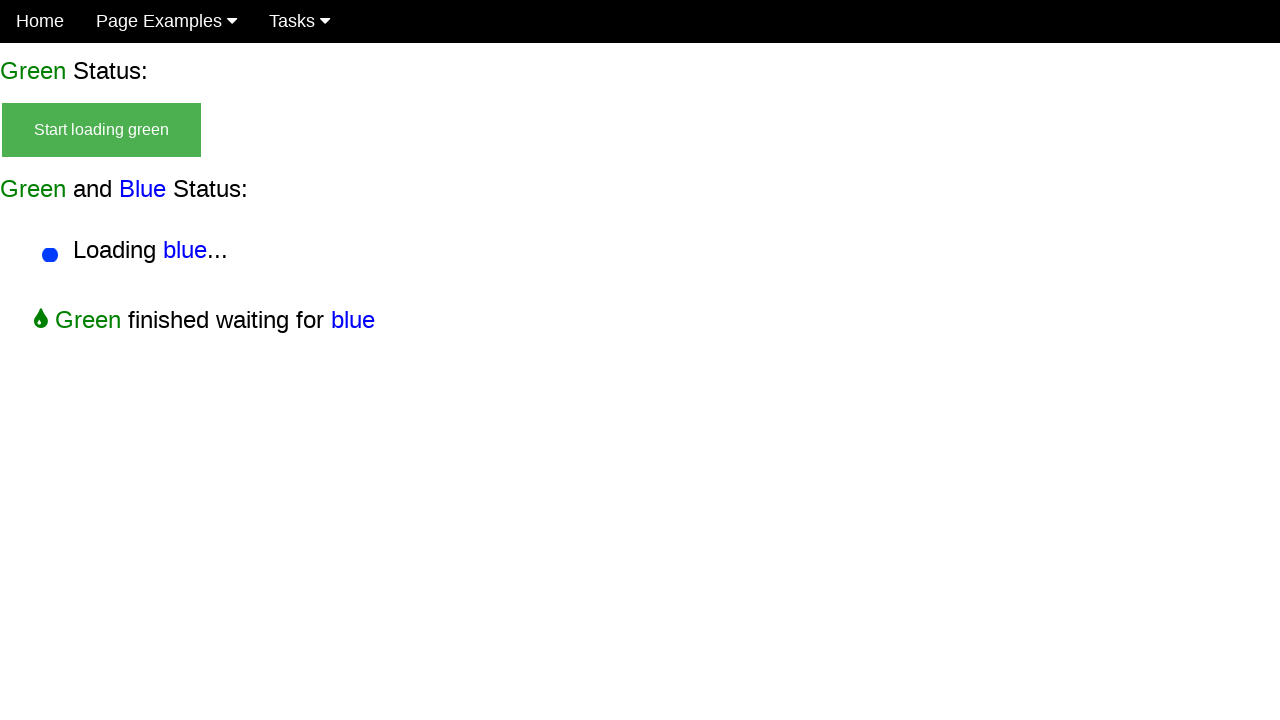

Verified loading blue without green state is visible
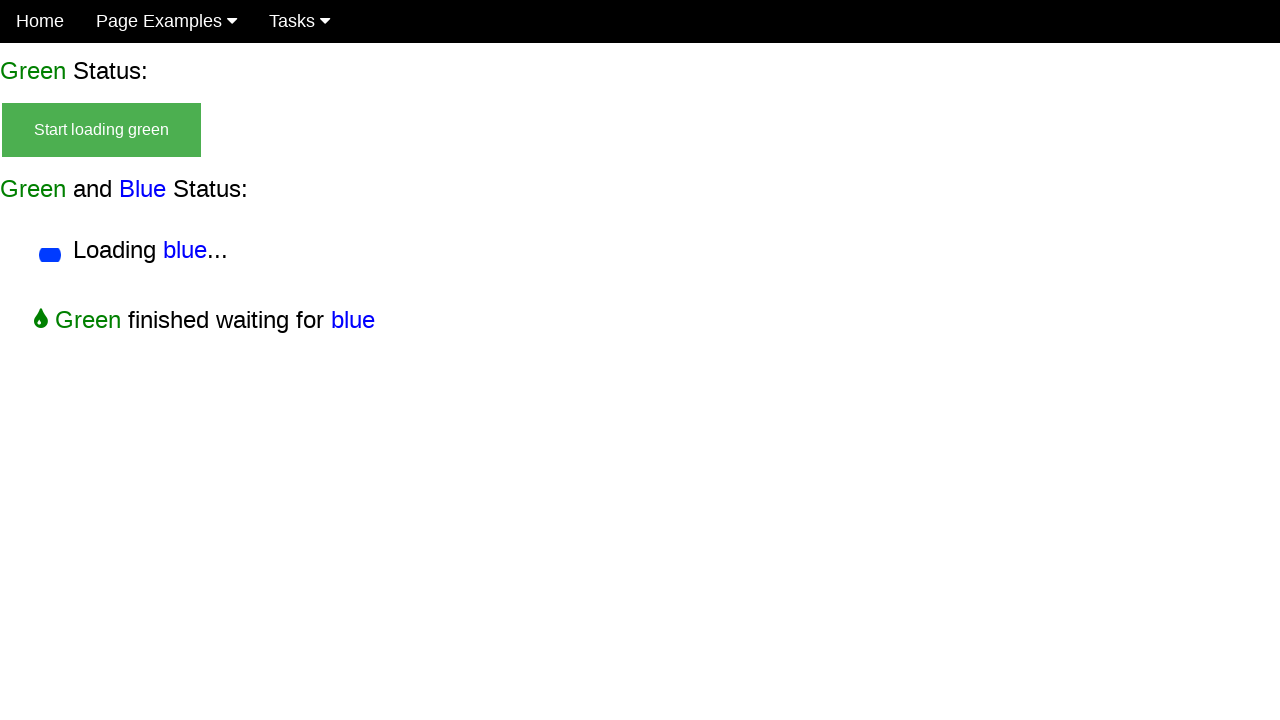

Final success state appeared
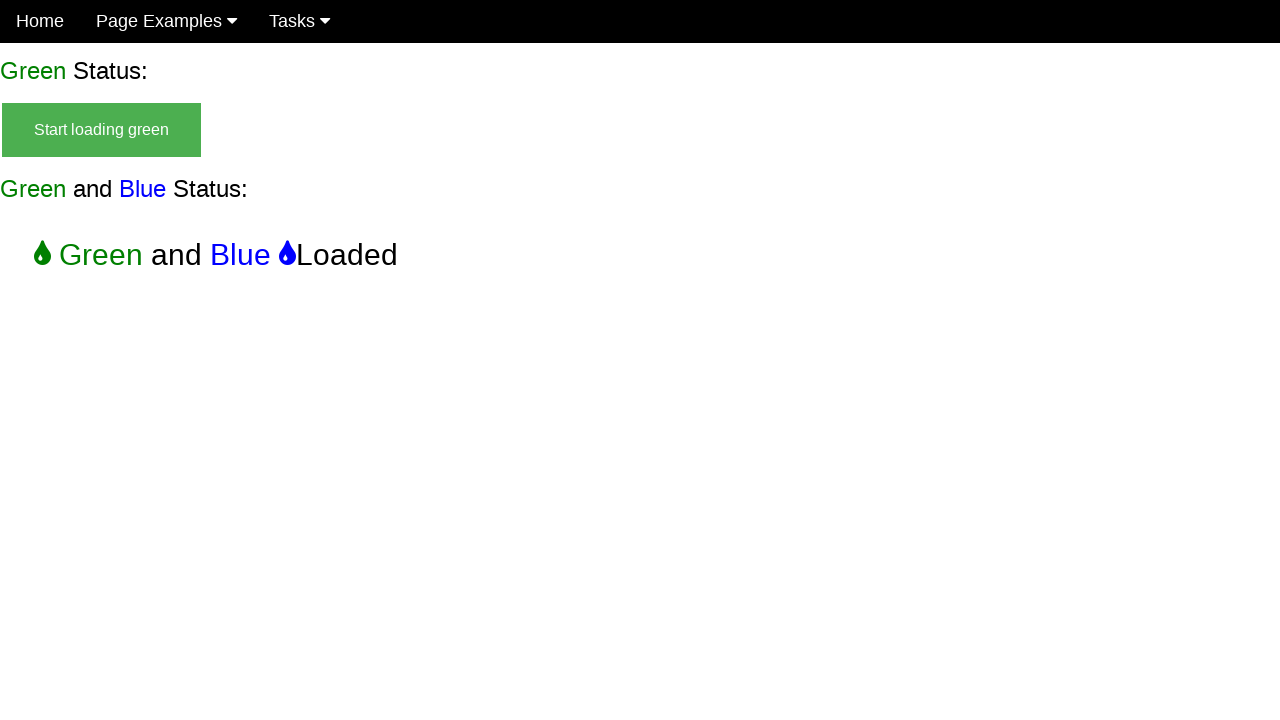

Verified start button is hidden in final state
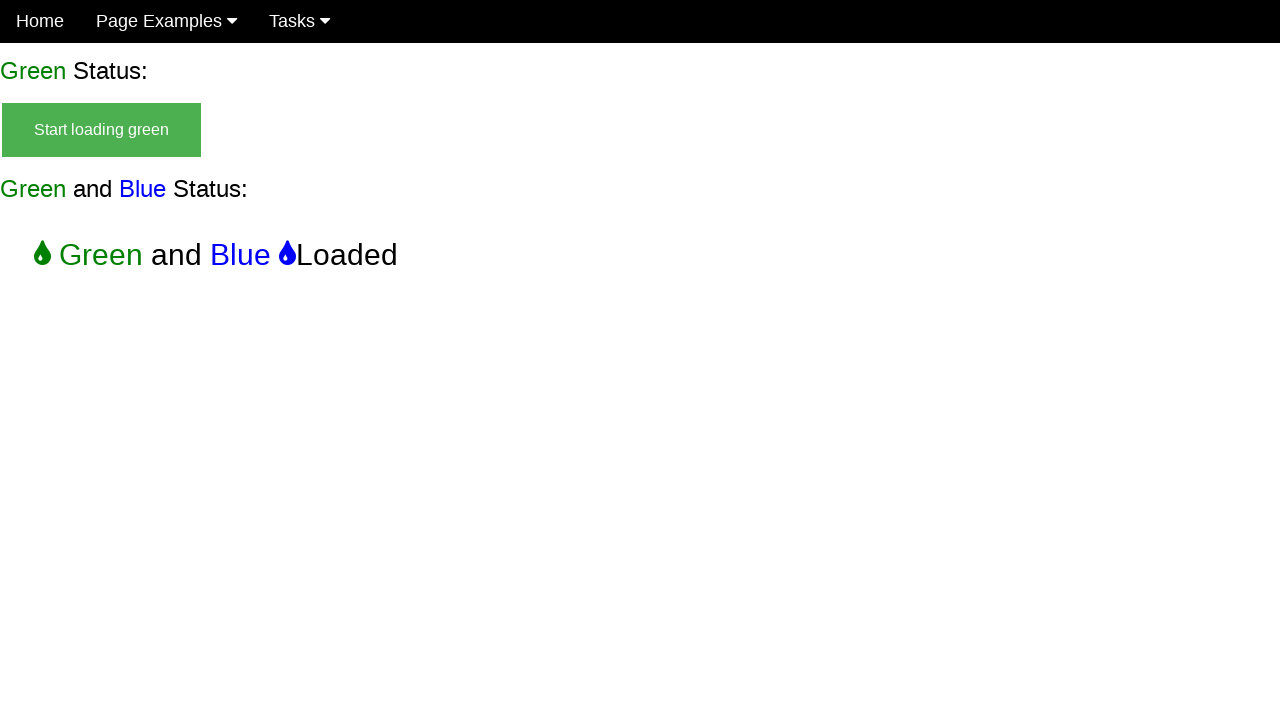

Verified loading green state is hidden in final state
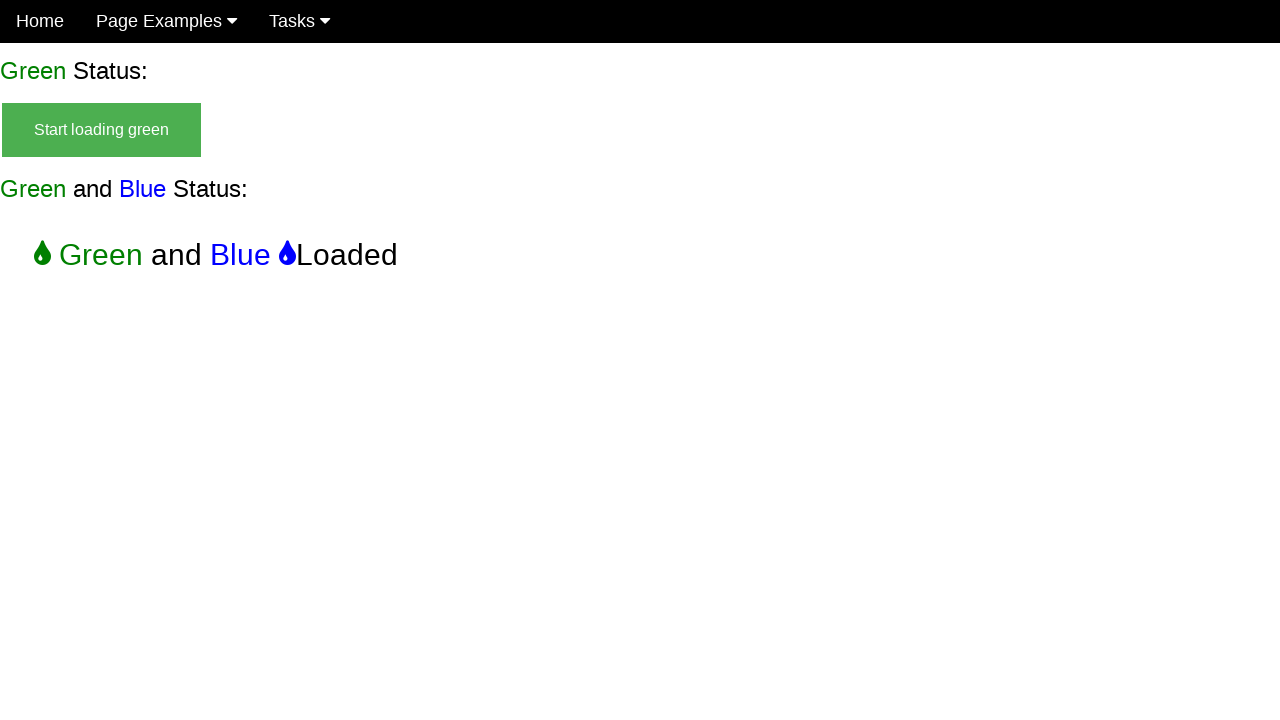

Verified loading green with blue state is hidden in final state
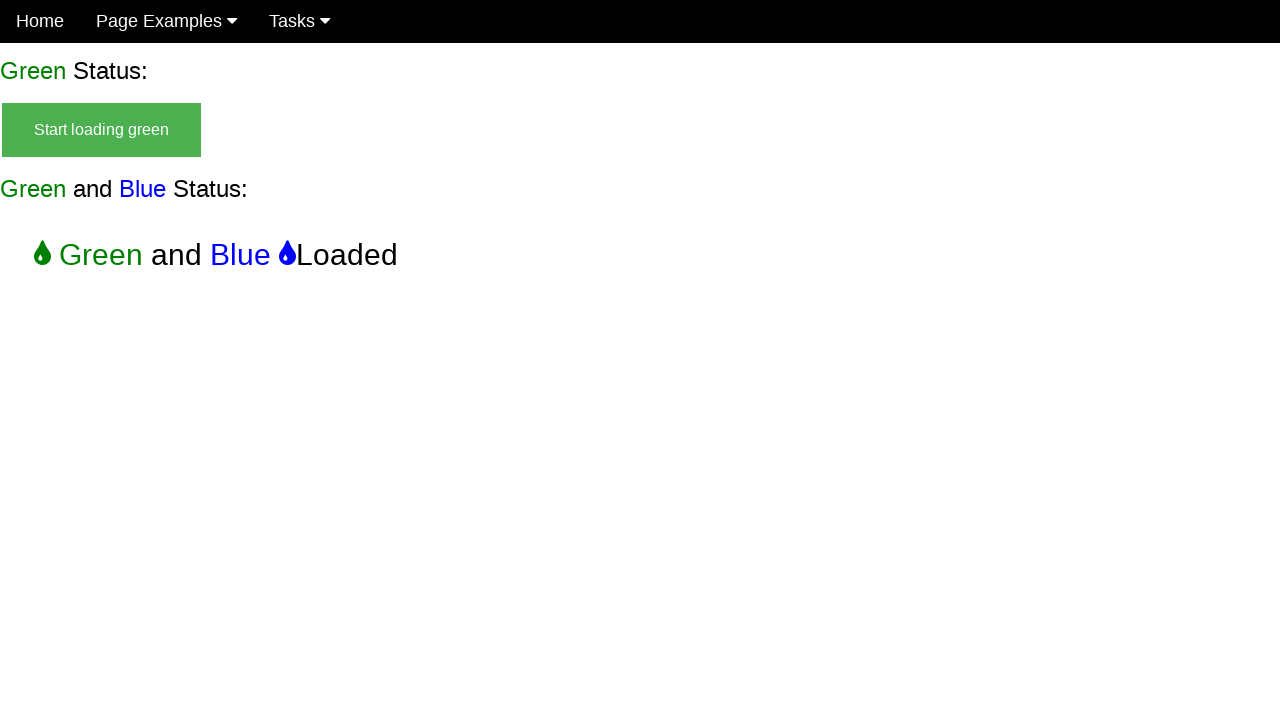

Verified loading blue without green state is hidden in final state
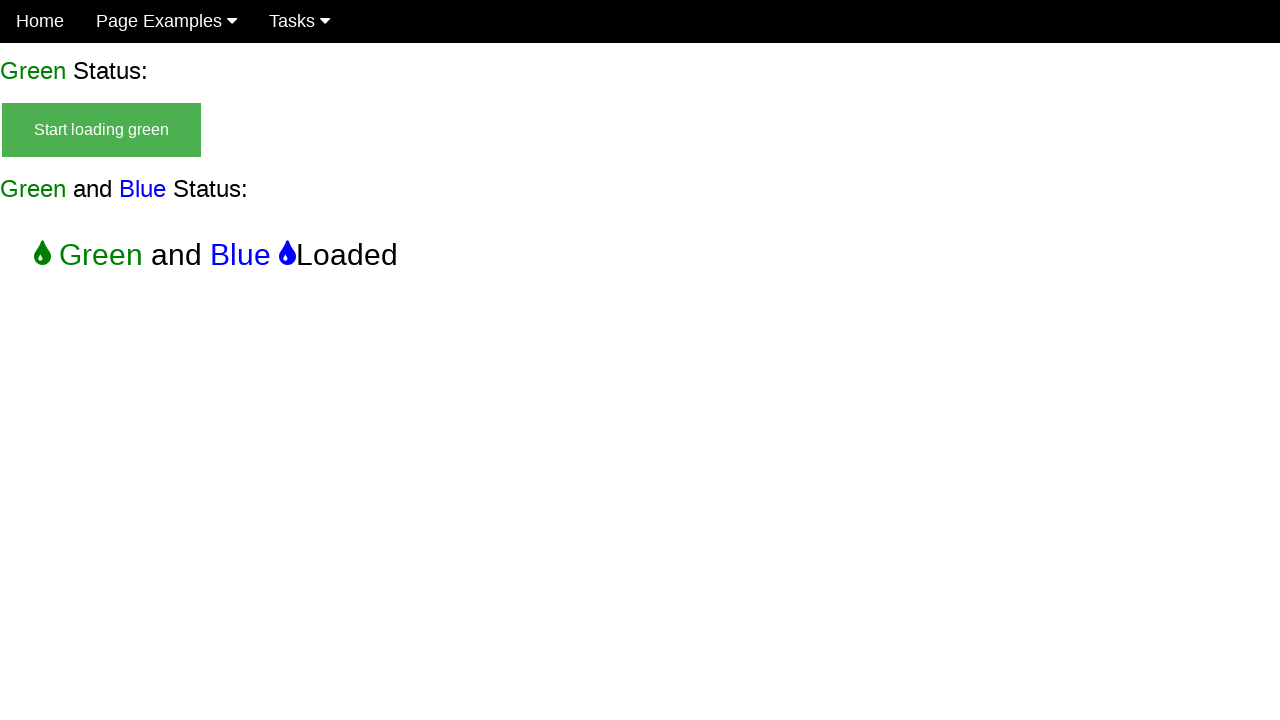

Verified finish green and blue success element is visible
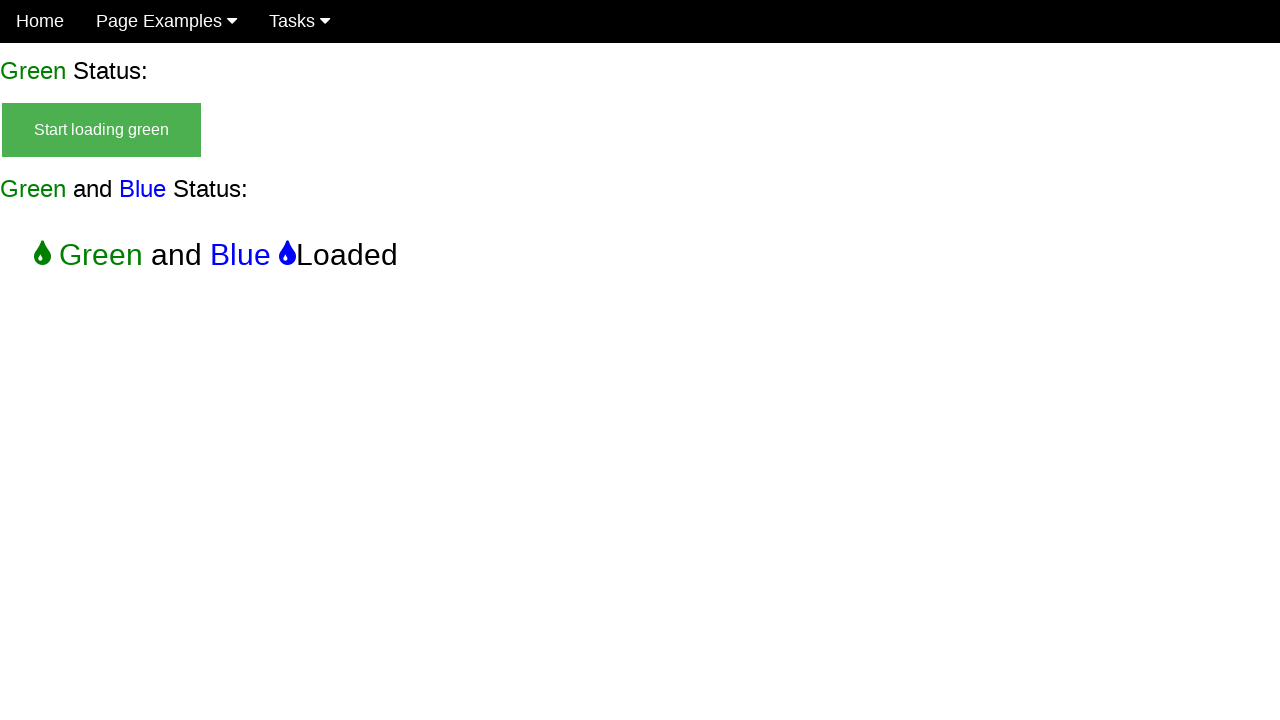

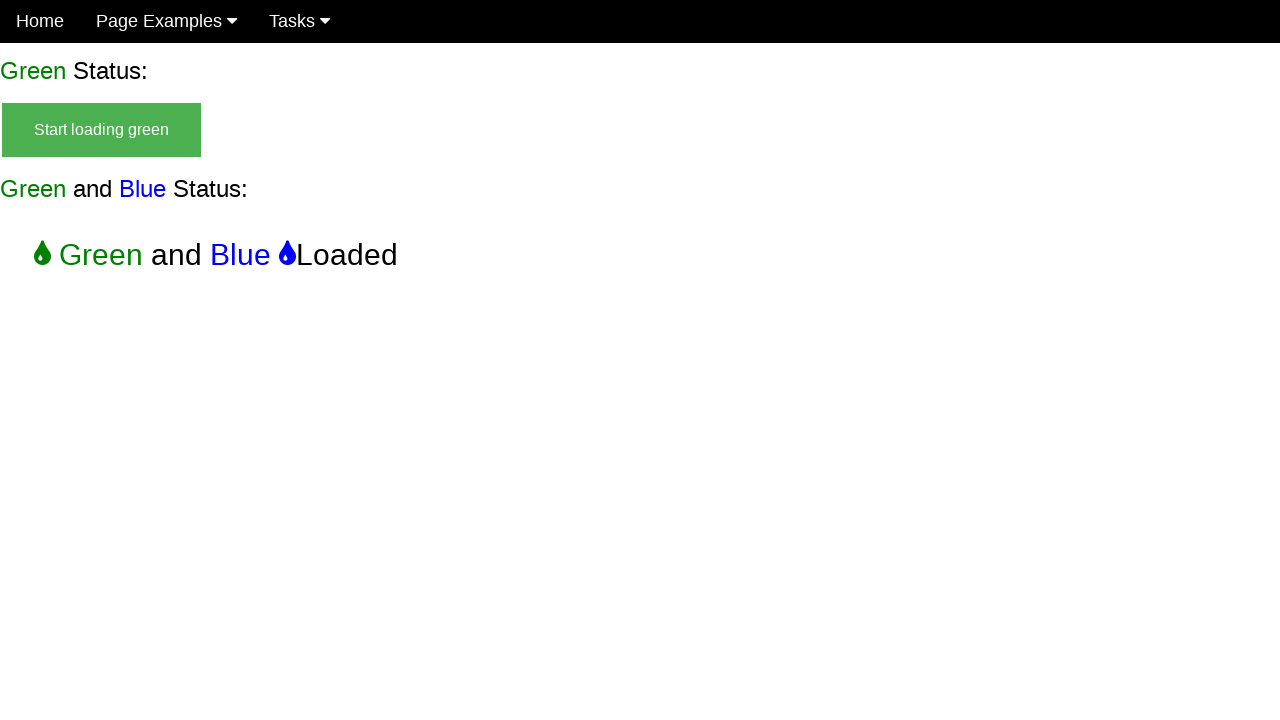